Tests filling out a practice form with name, email, gender, and phone number then submitting

Starting URL: https://demoqa.com/automation-practice-form

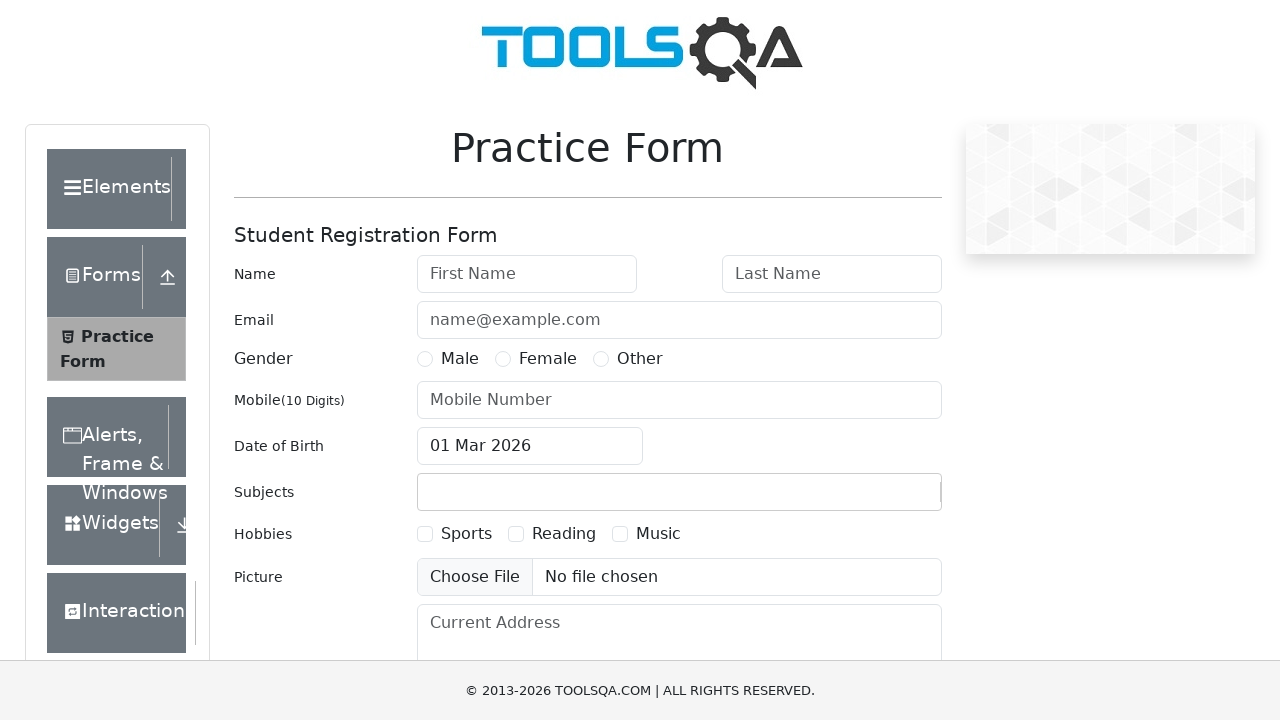

Scrolled first name field into view
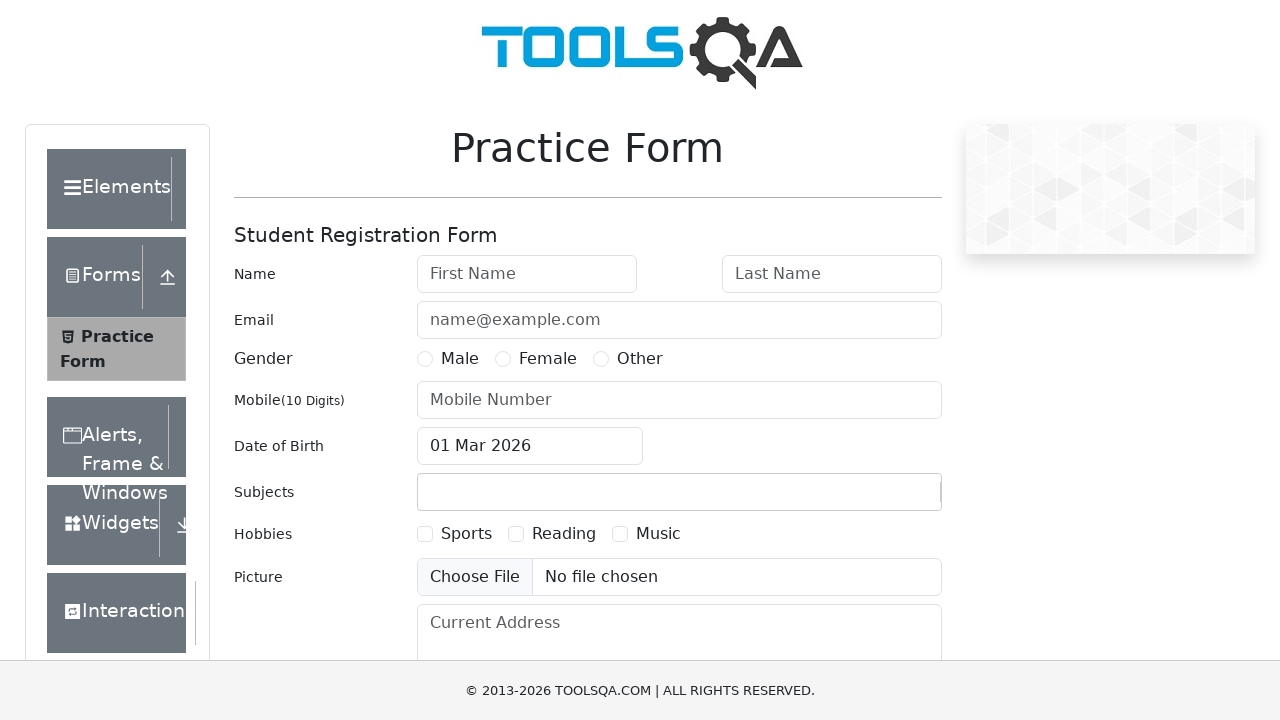

Filled first name field with 'Irina' on #firstName
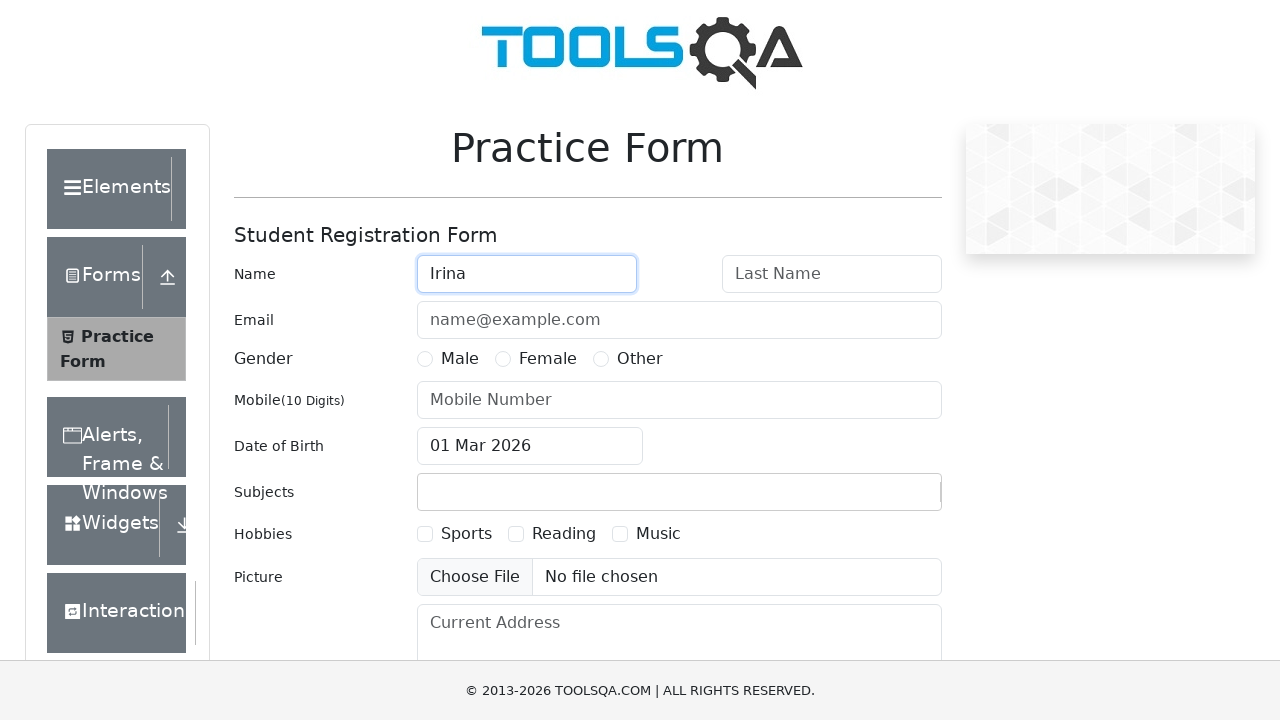

Scrolled last name field into view
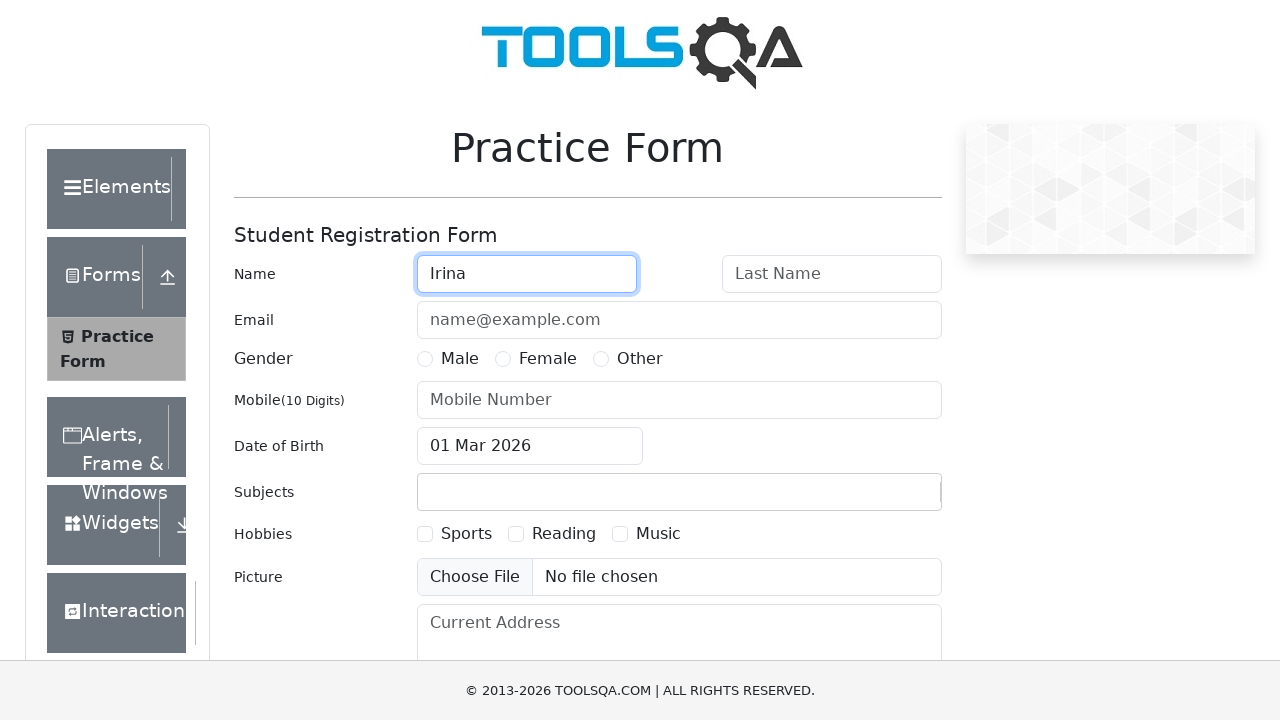

Filled last name field with 'Kuperman' on #lastName
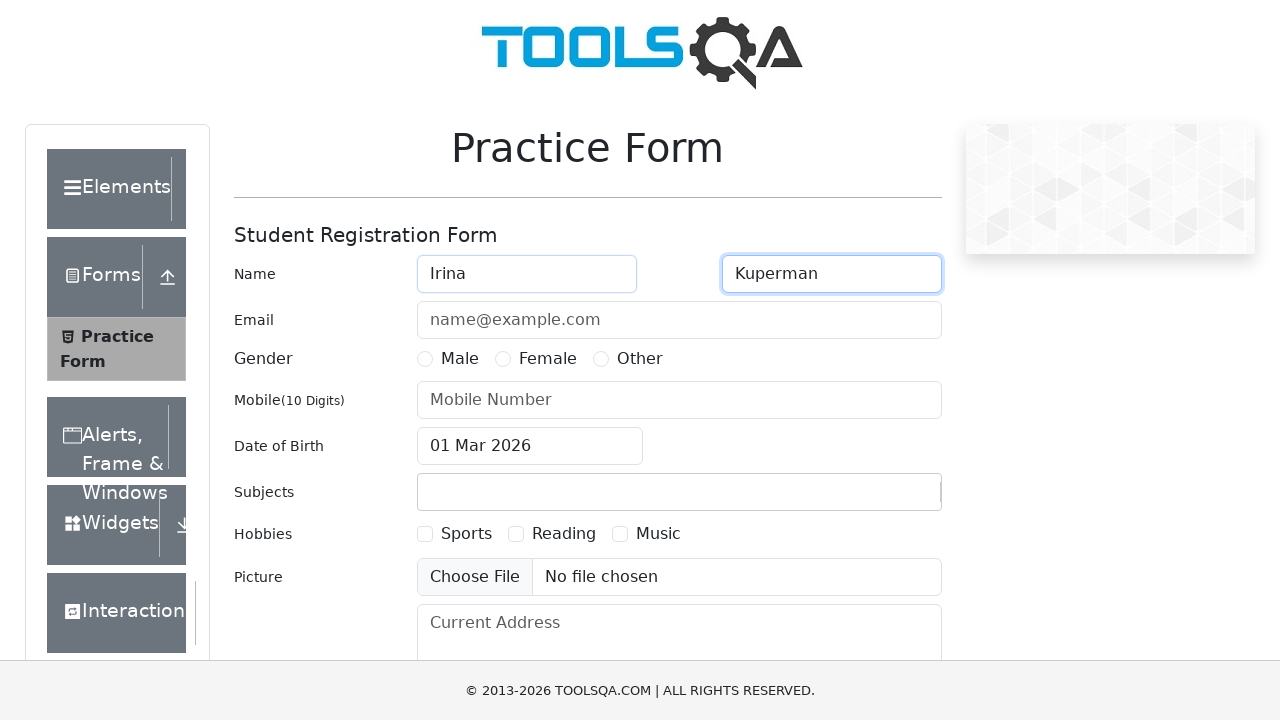

Scrolled email field into view
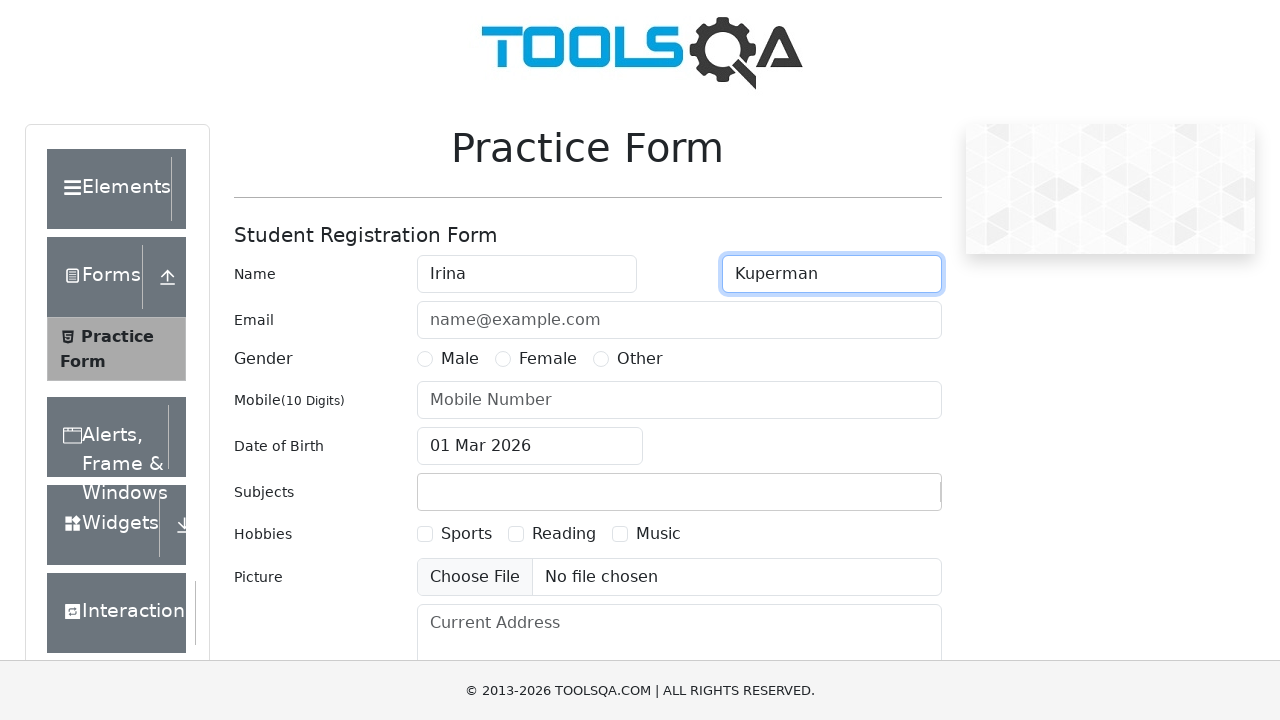

Filled email field with 'ama@ama.com' on #userEmail
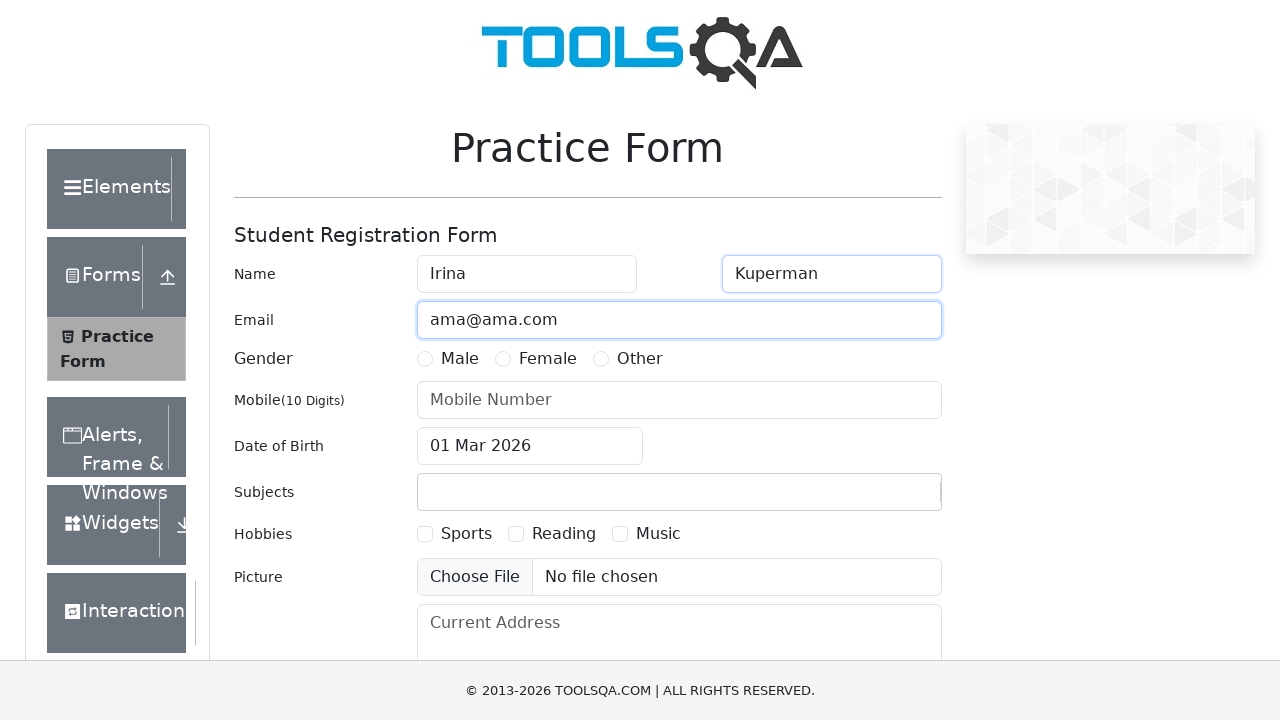

Scrolled gender radio button into view
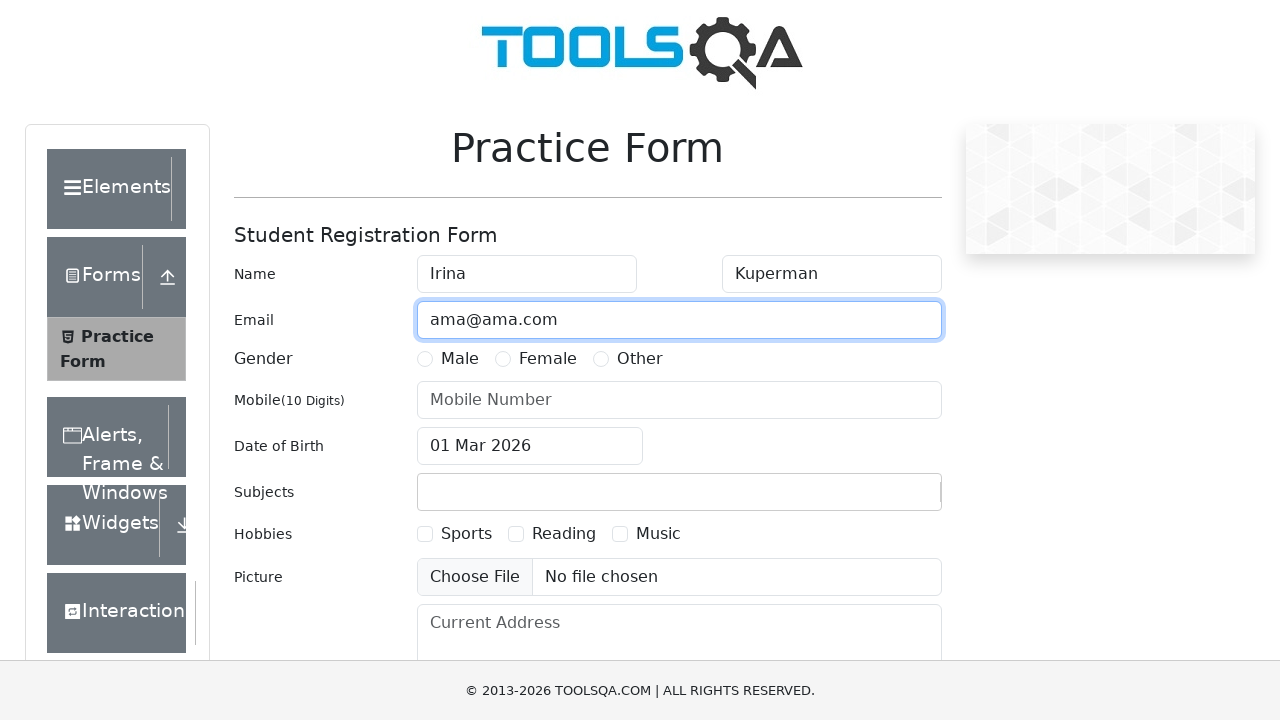

Selected female gender option at (548, 359) on [for='gender-radio-2']
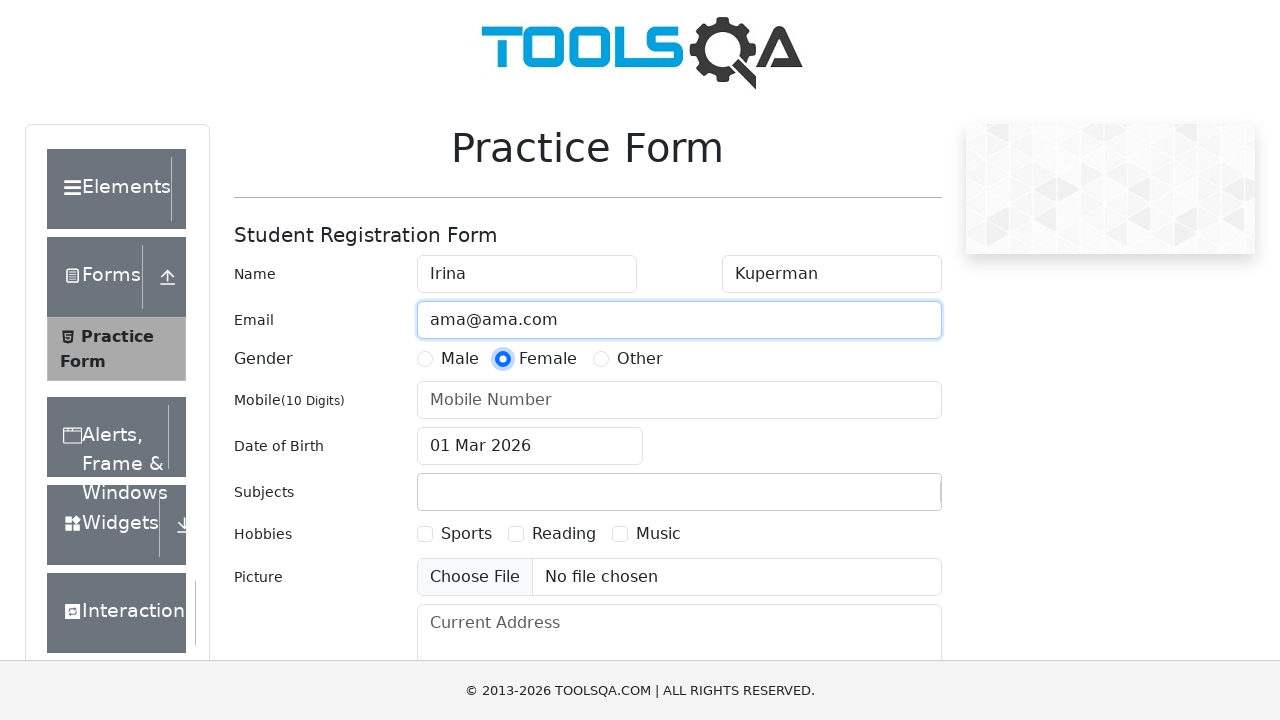

Scrolled phone number field into view
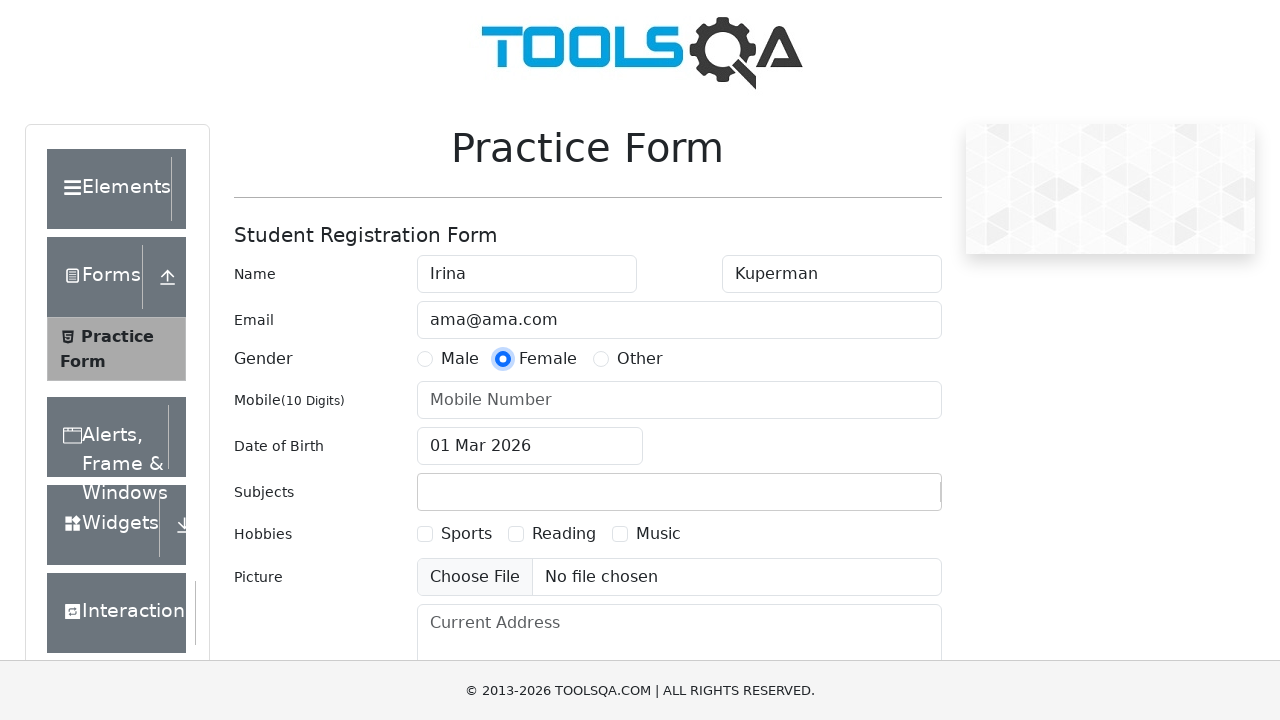

Filled phone number field with '1234567890' on #userNumber
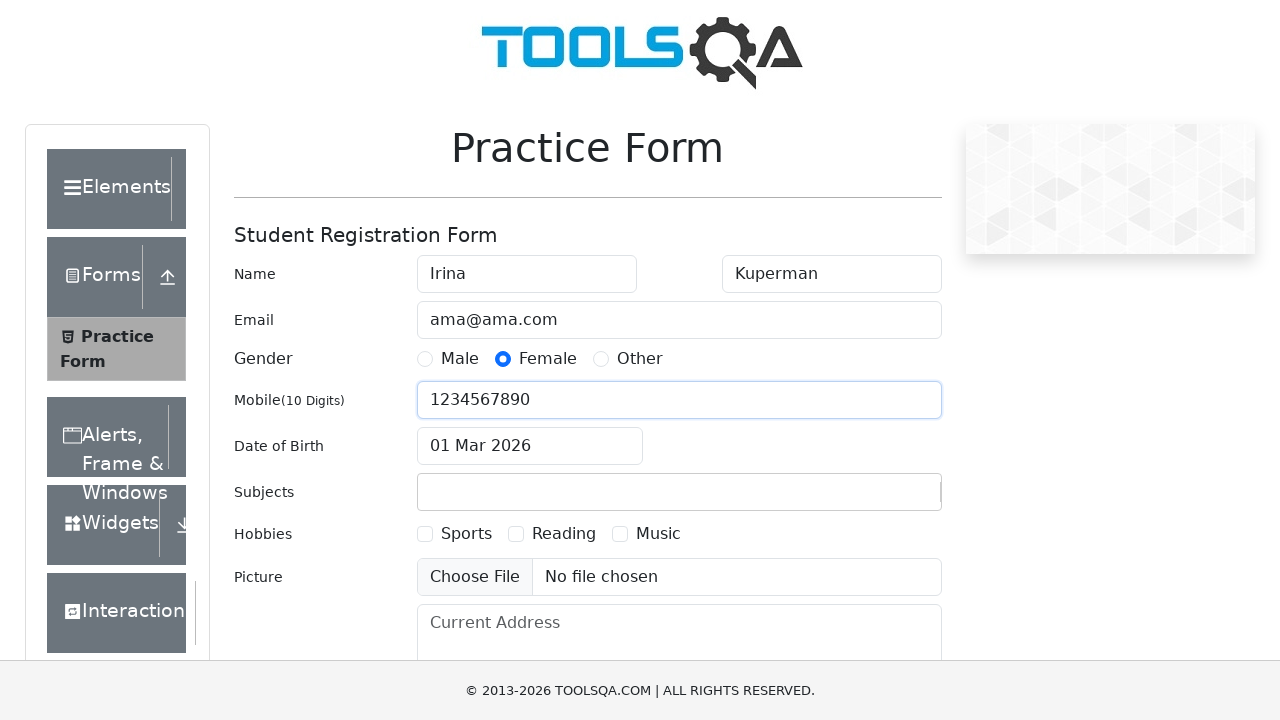

Scrolled submit button into view
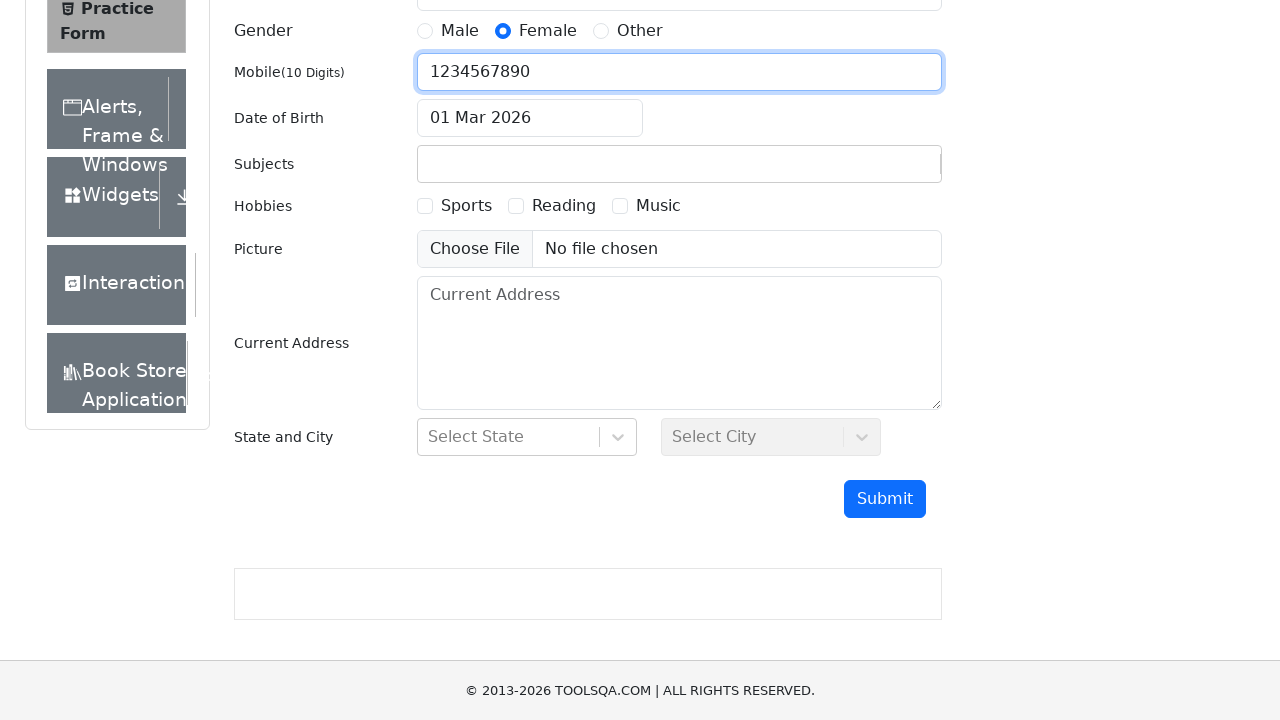

Clicked submit button to submit form at (885, 499) on #submit
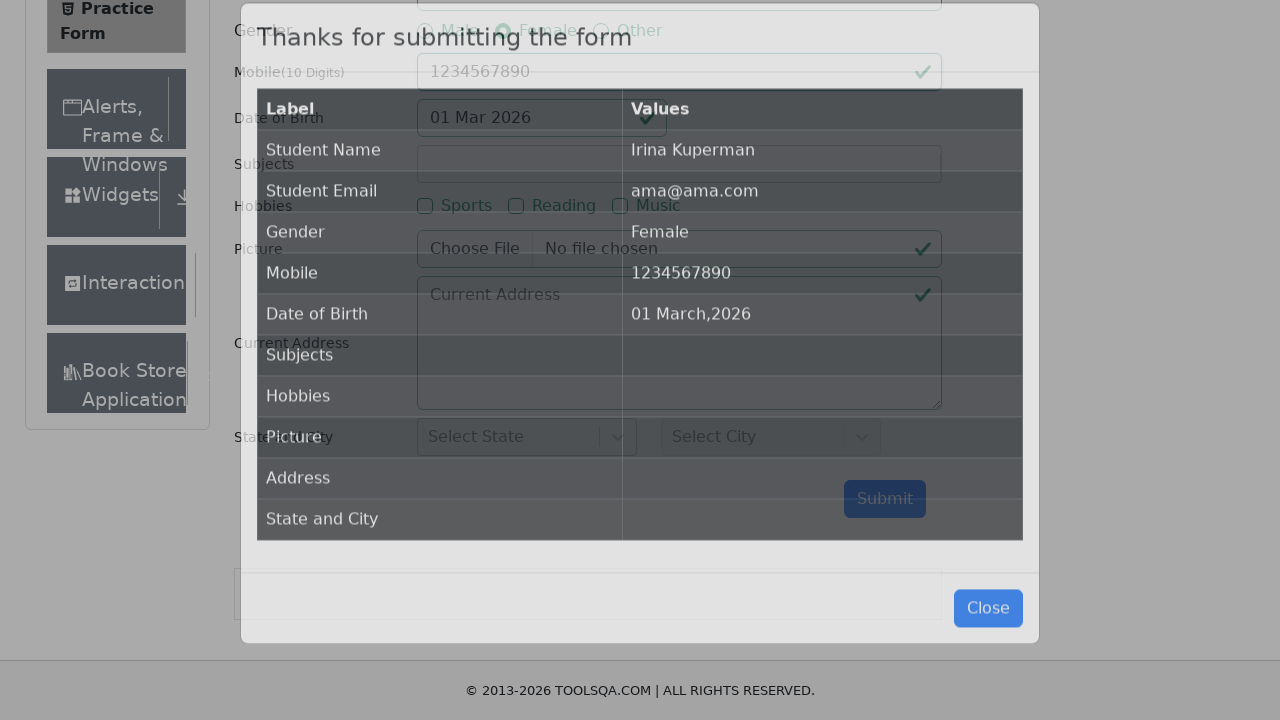

Success modal appeared after form submission
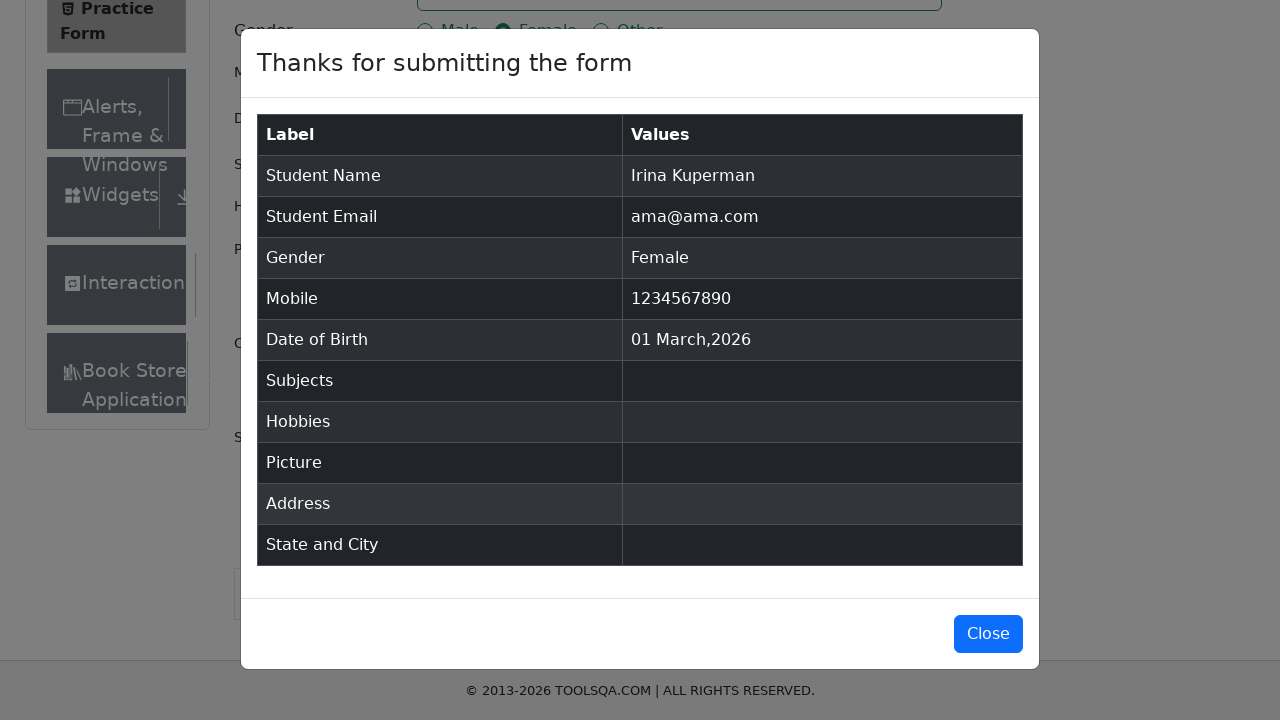

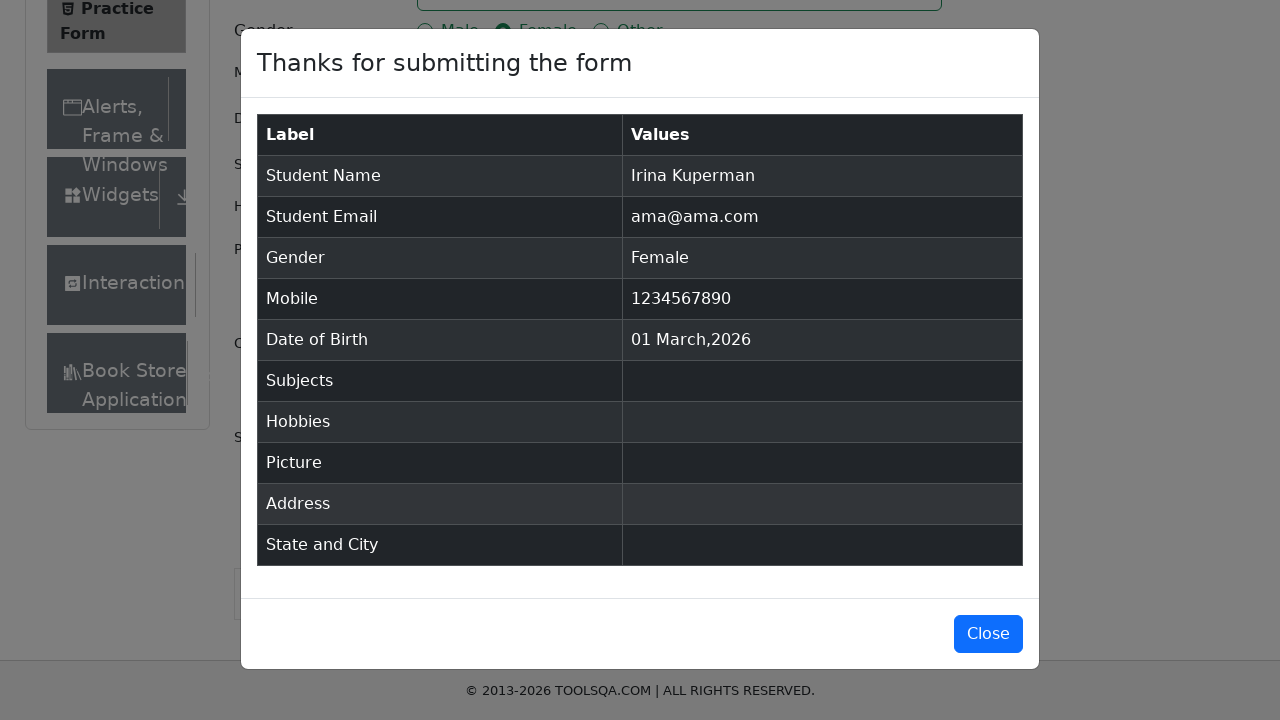